Tests opening a link in a new tab by using keyboard shortcuts, switching between tabs, and verifying the new tab loads correctly

Starting URL: http://openclinic.sourceforge.net/

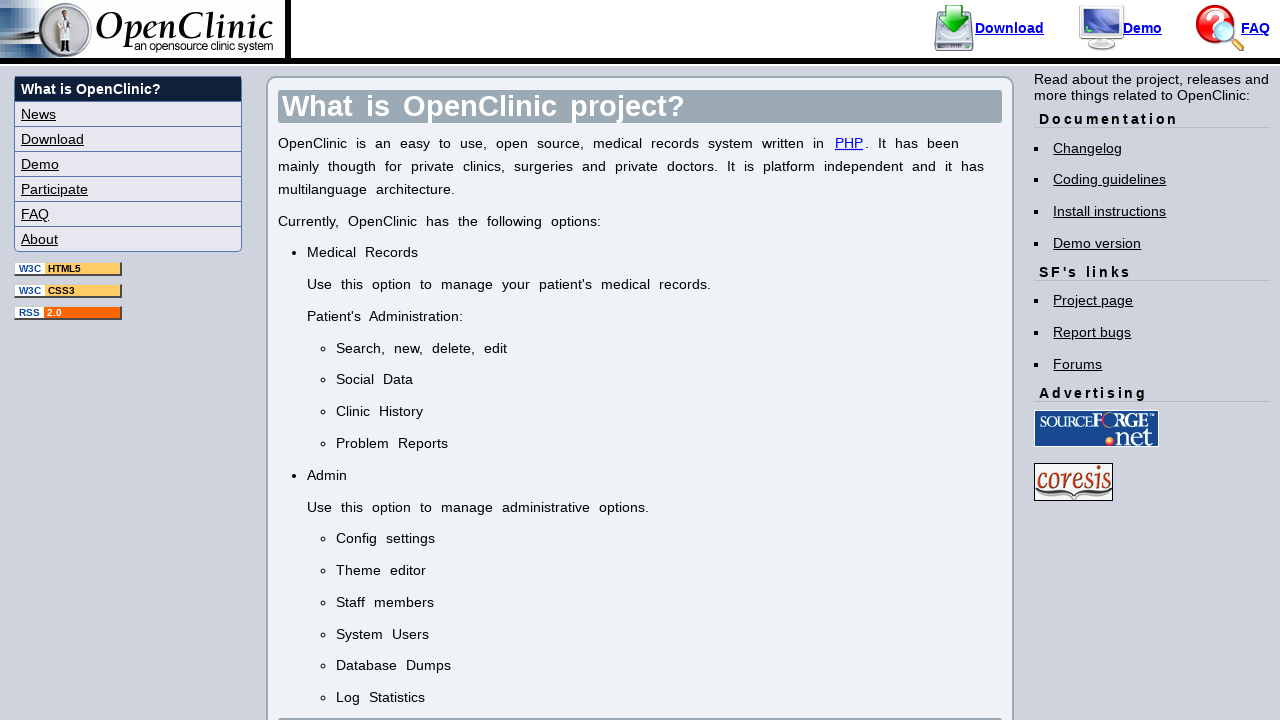

Ctrl+clicked Download link to open in new tab at (1010, 28) on a:has-text('Download')
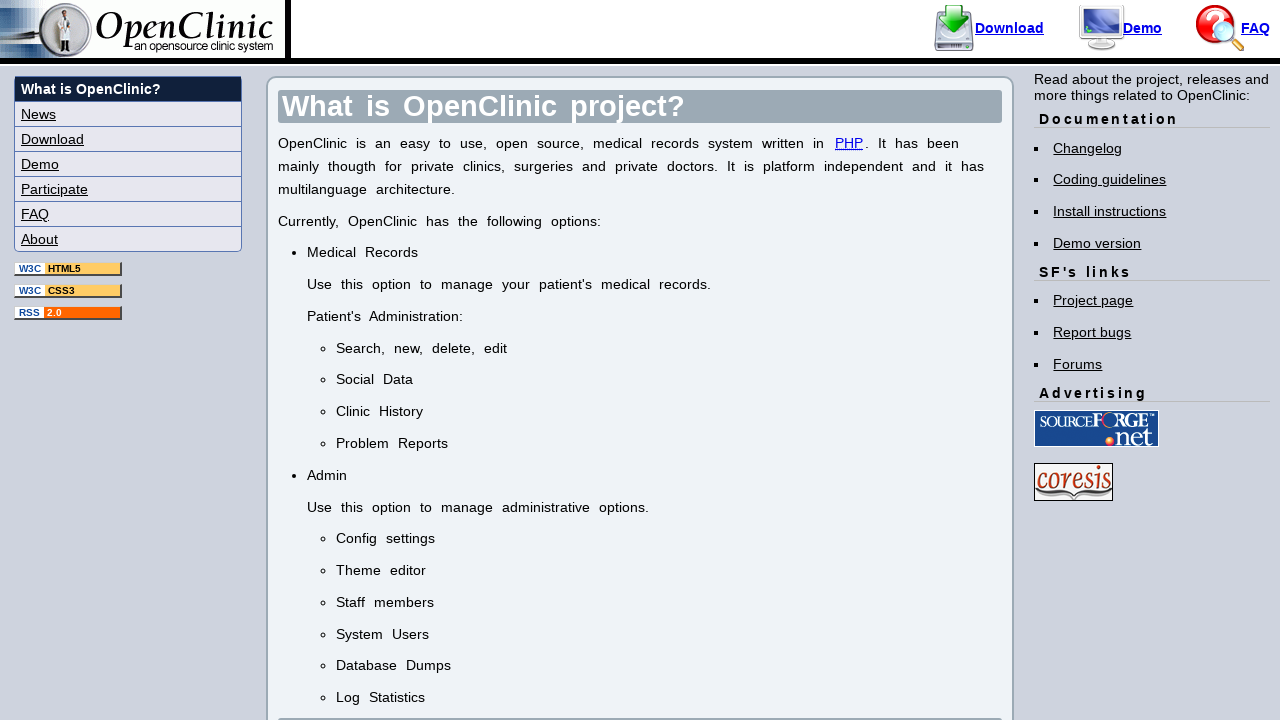

Retrieved list of all open pages/tabs
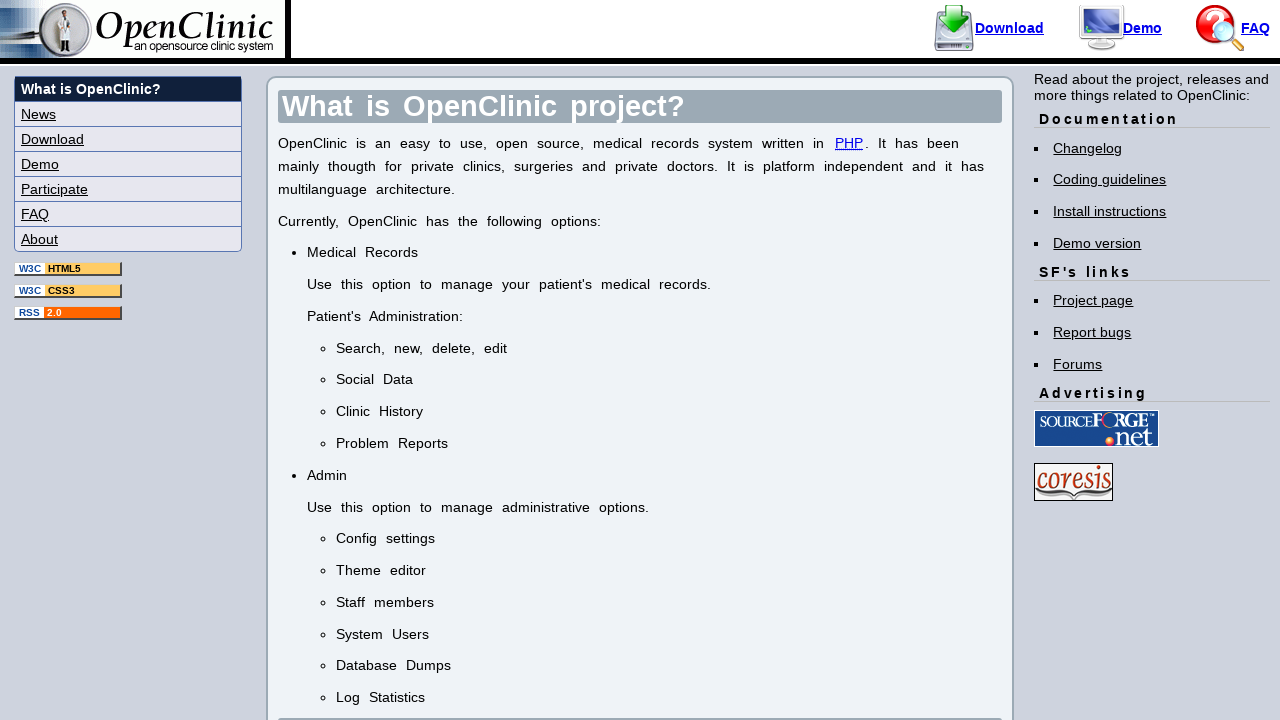

Switched to the new tab
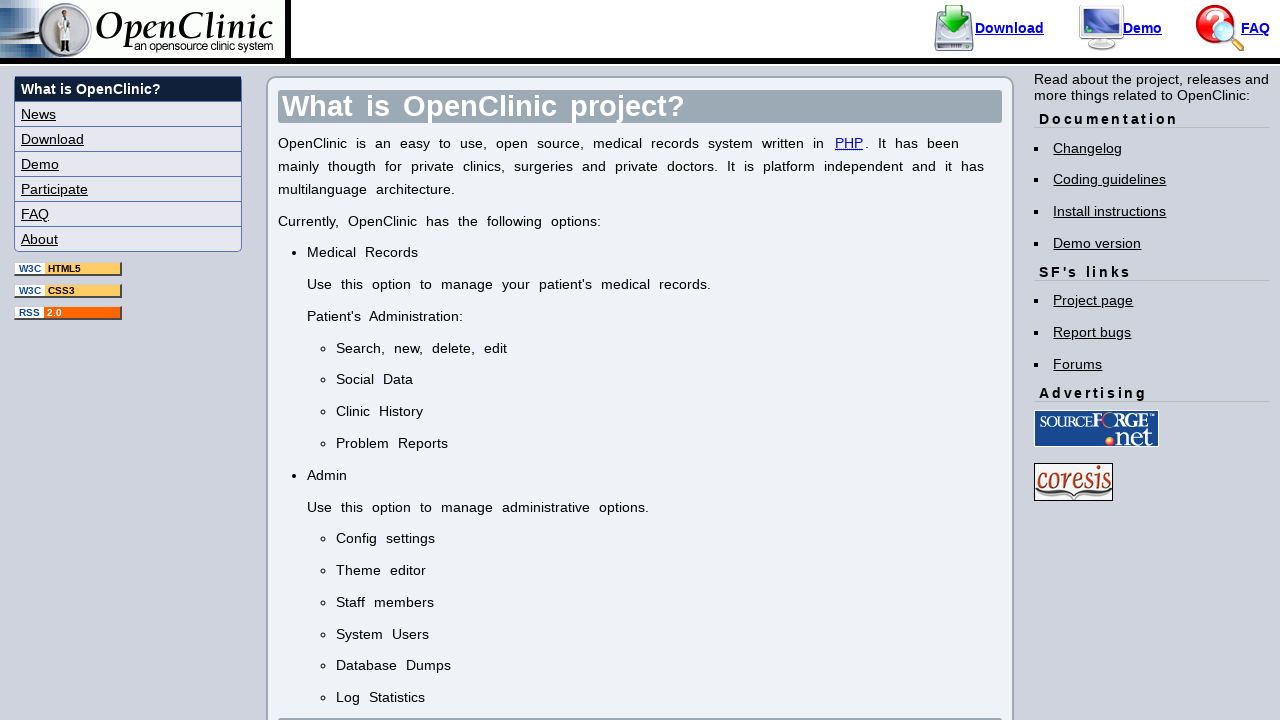

New tab finished loading
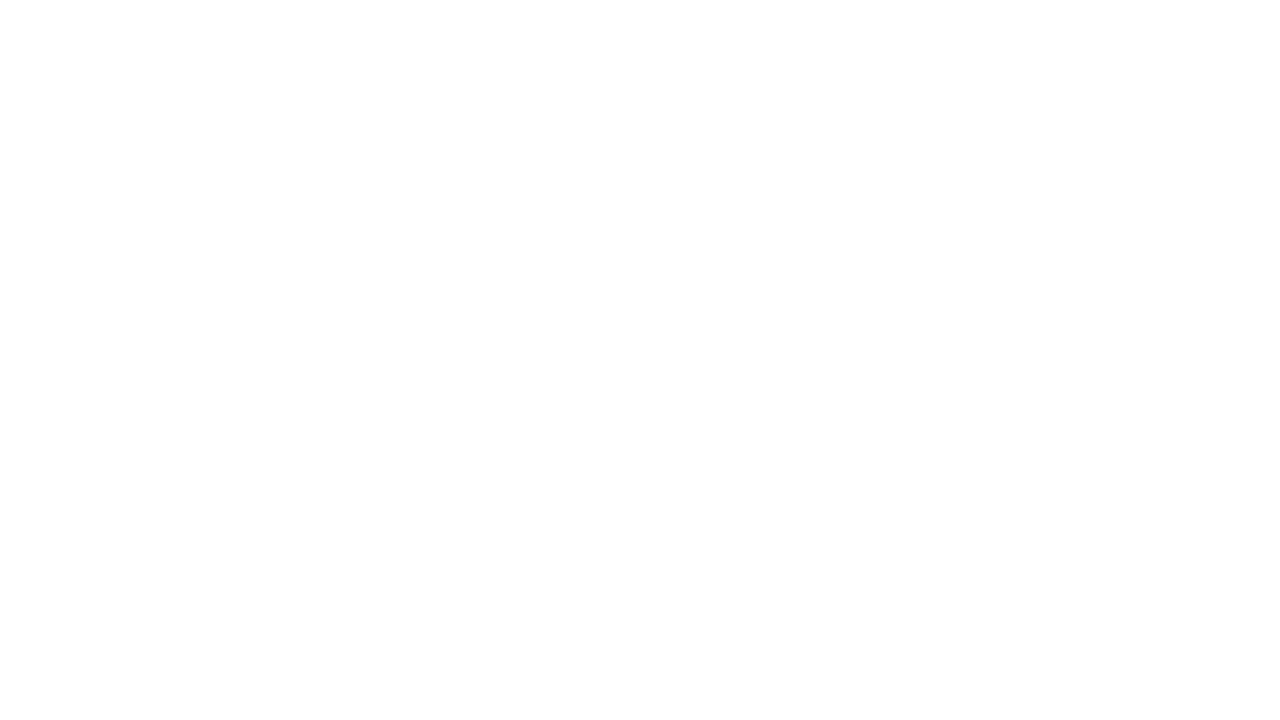

Verified new tab title: 
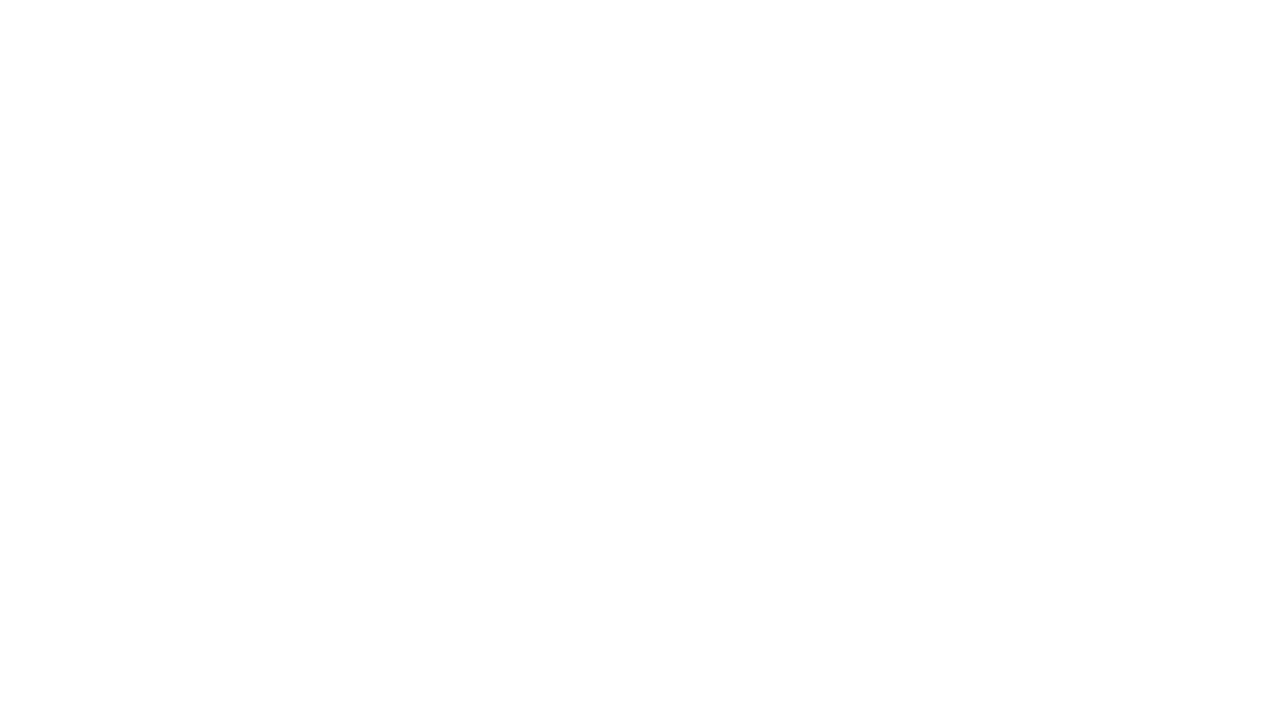

Closed the new tab
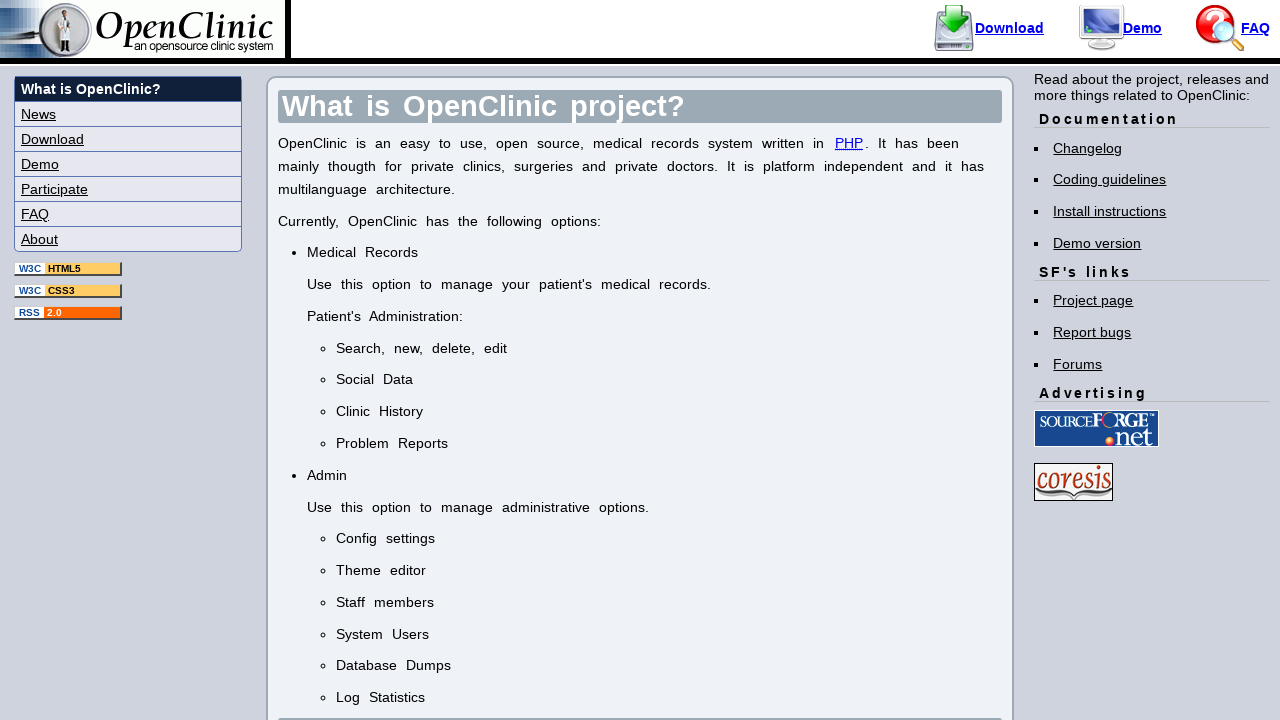

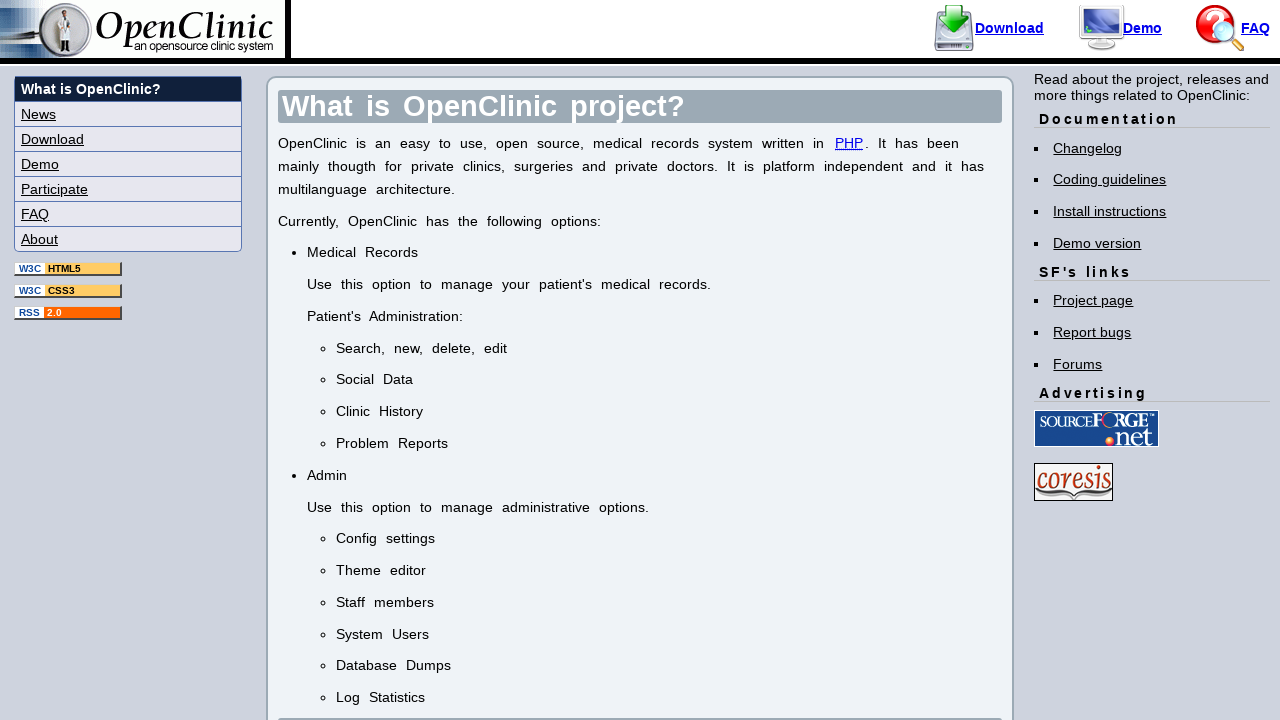